Tests page scrolling functionality by scrolling down and then back up on a webpage using keyboard actions

Starting URL: https://www.javabykiran.com

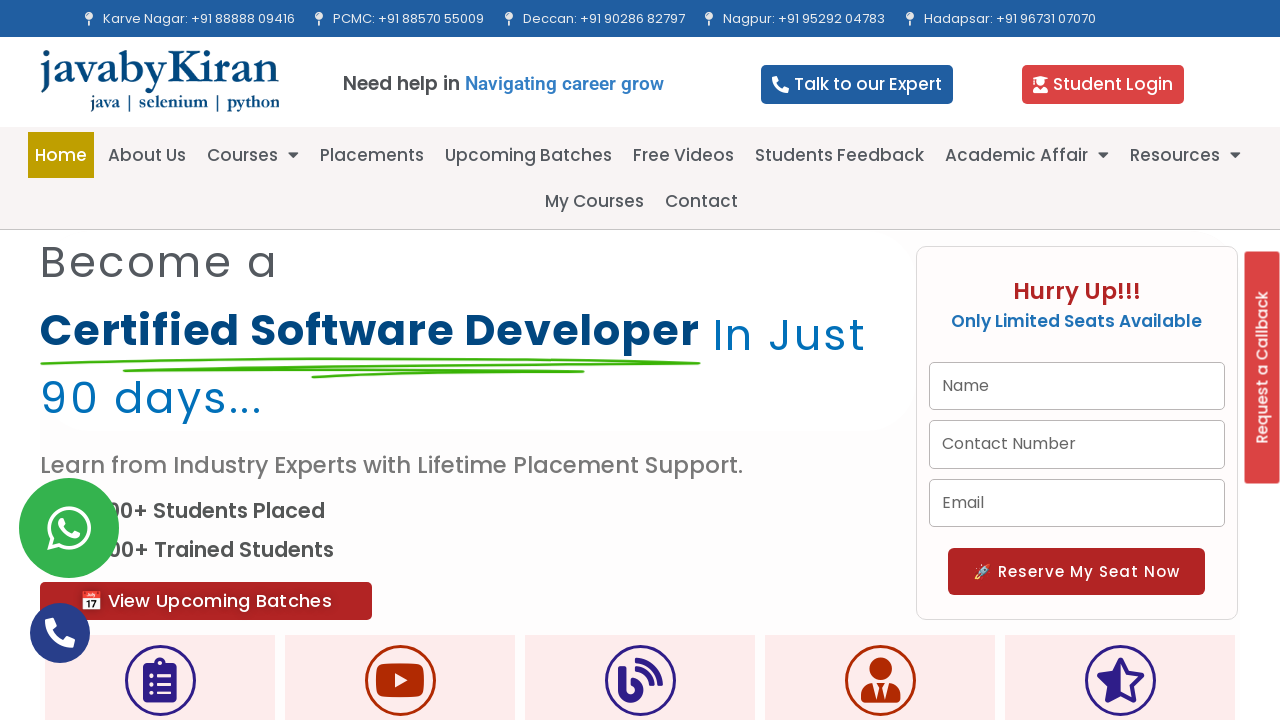

Page loaded (domcontentloaded state reached)
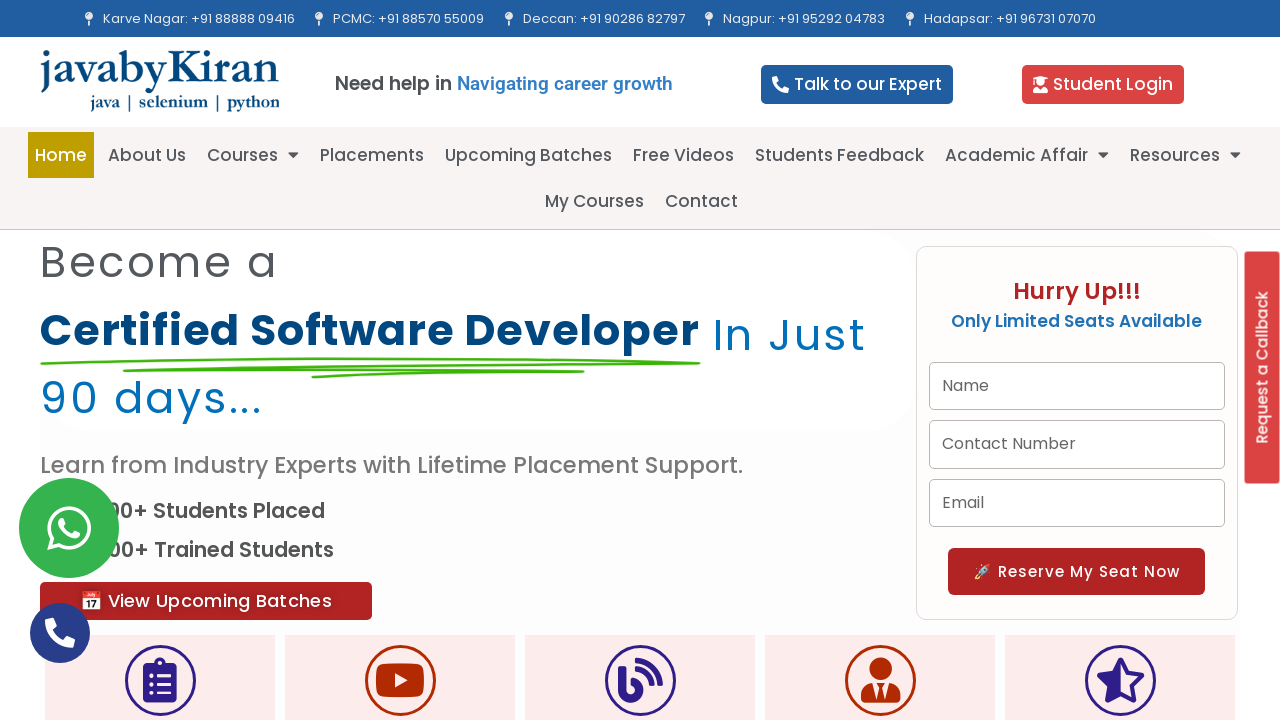

Scrolled down using PAGE_DOWN key
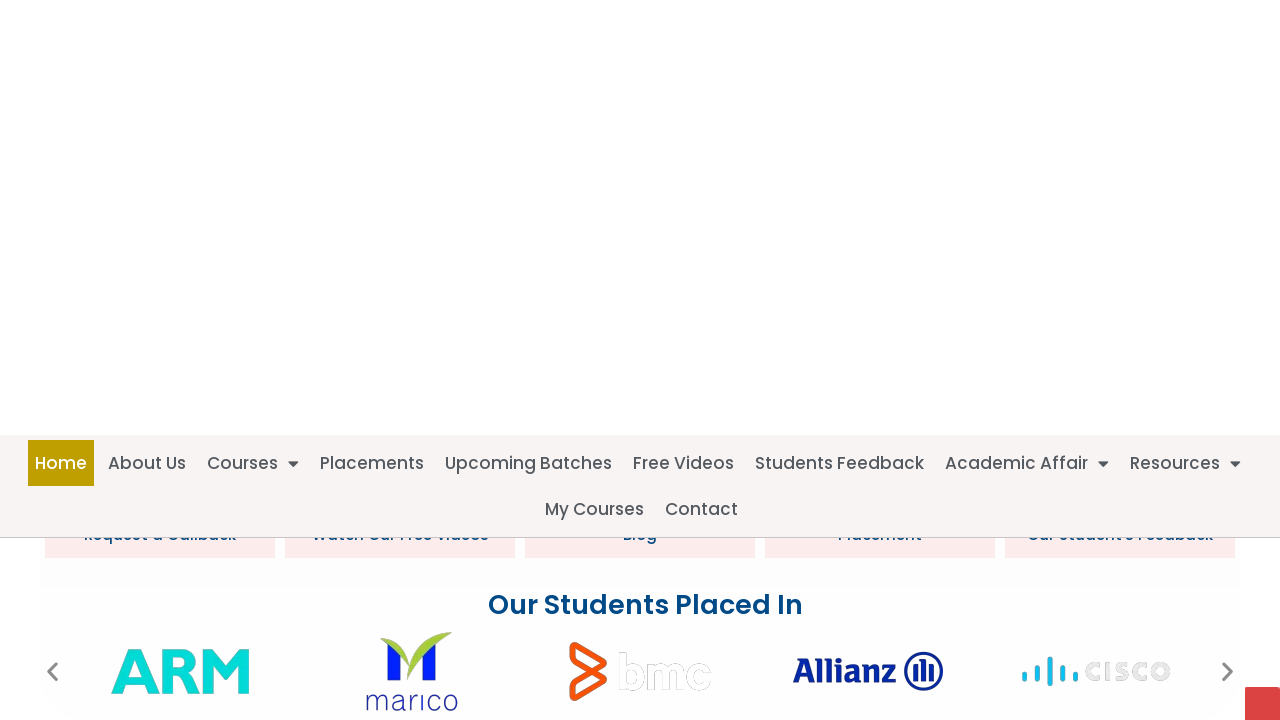

Waited 1 second to observe scroll effect
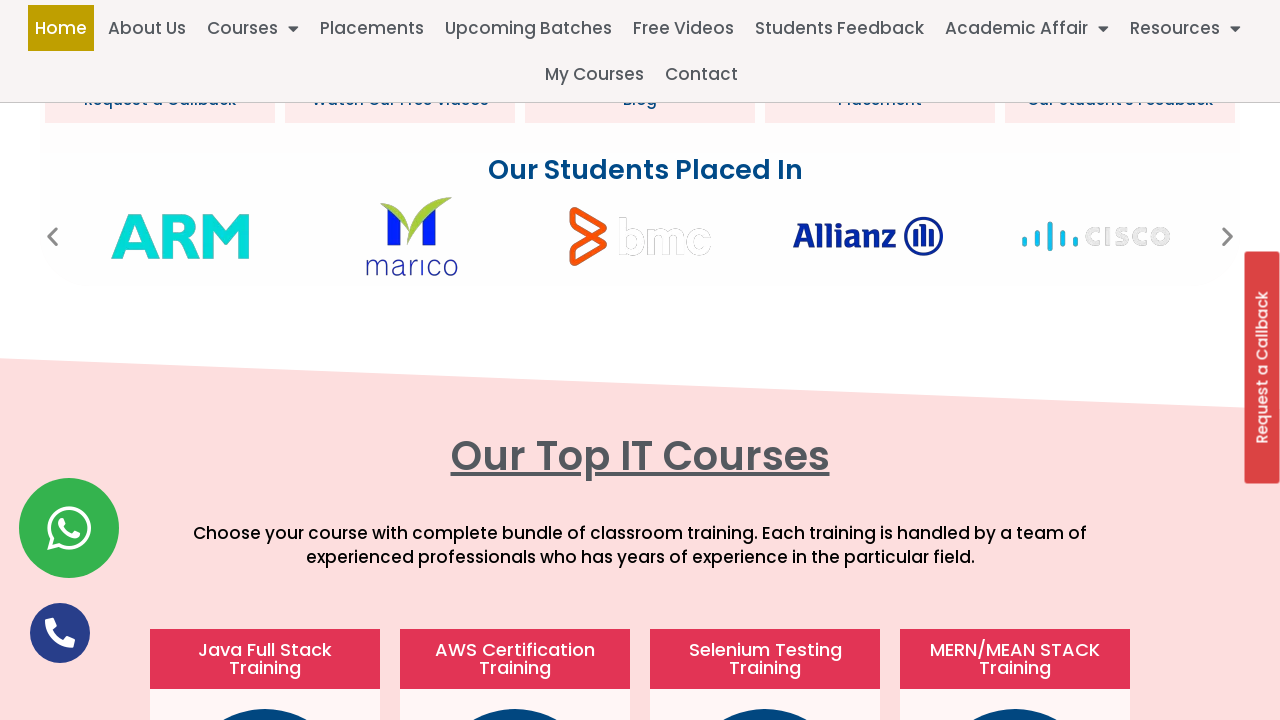

Scrolled back up using PAGE_UP key
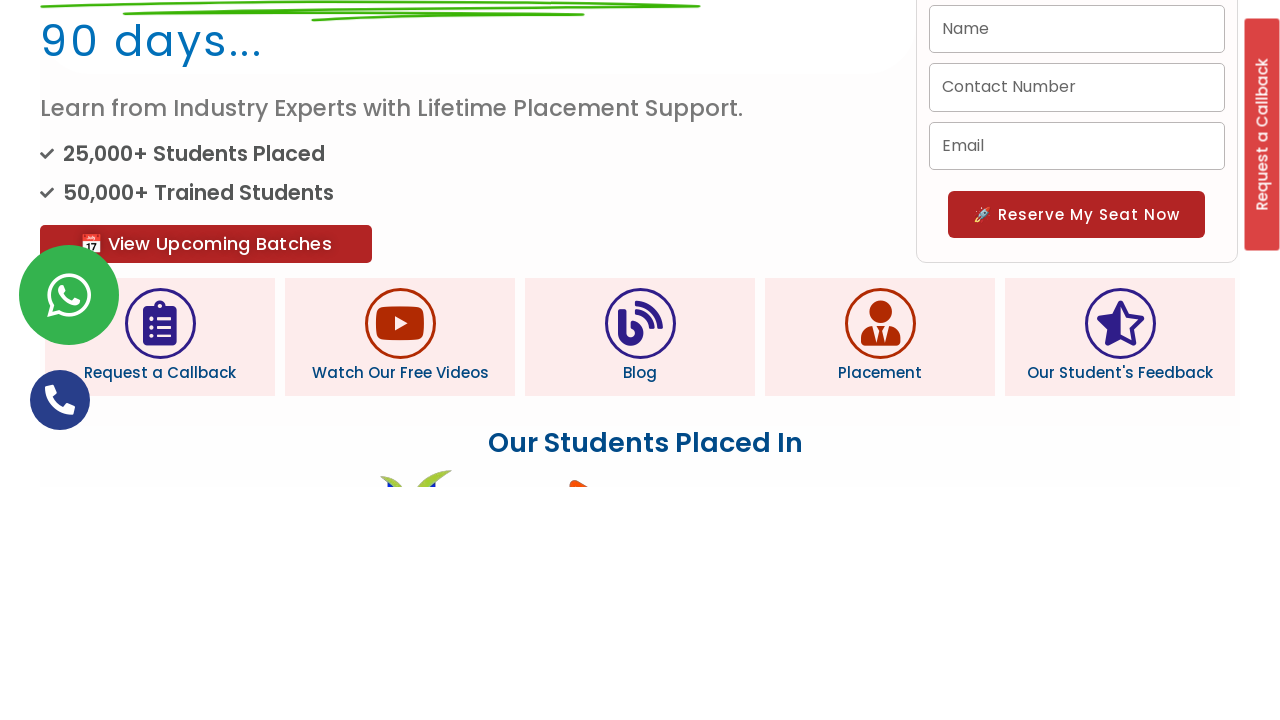

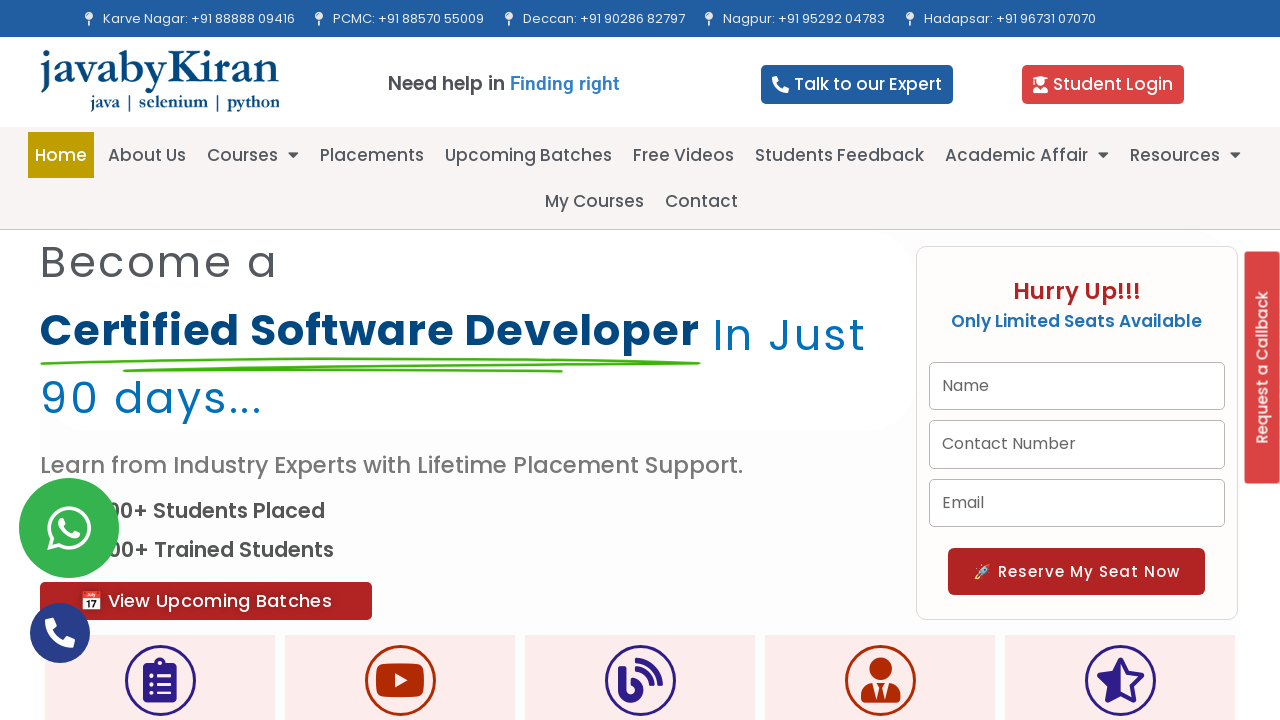